Tests checkbox selection on the registration form

Starting URL: https://demo.automationtesting.in/Register.html

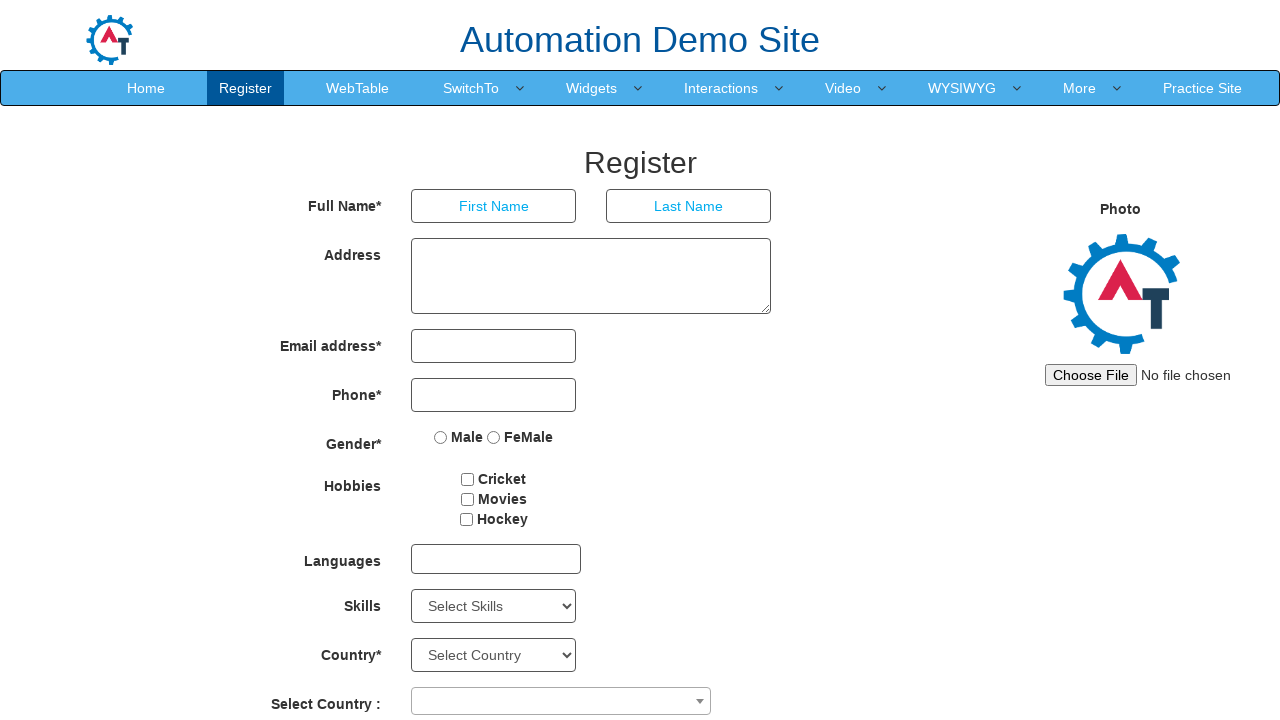

Located the third checkbox (hobby) element
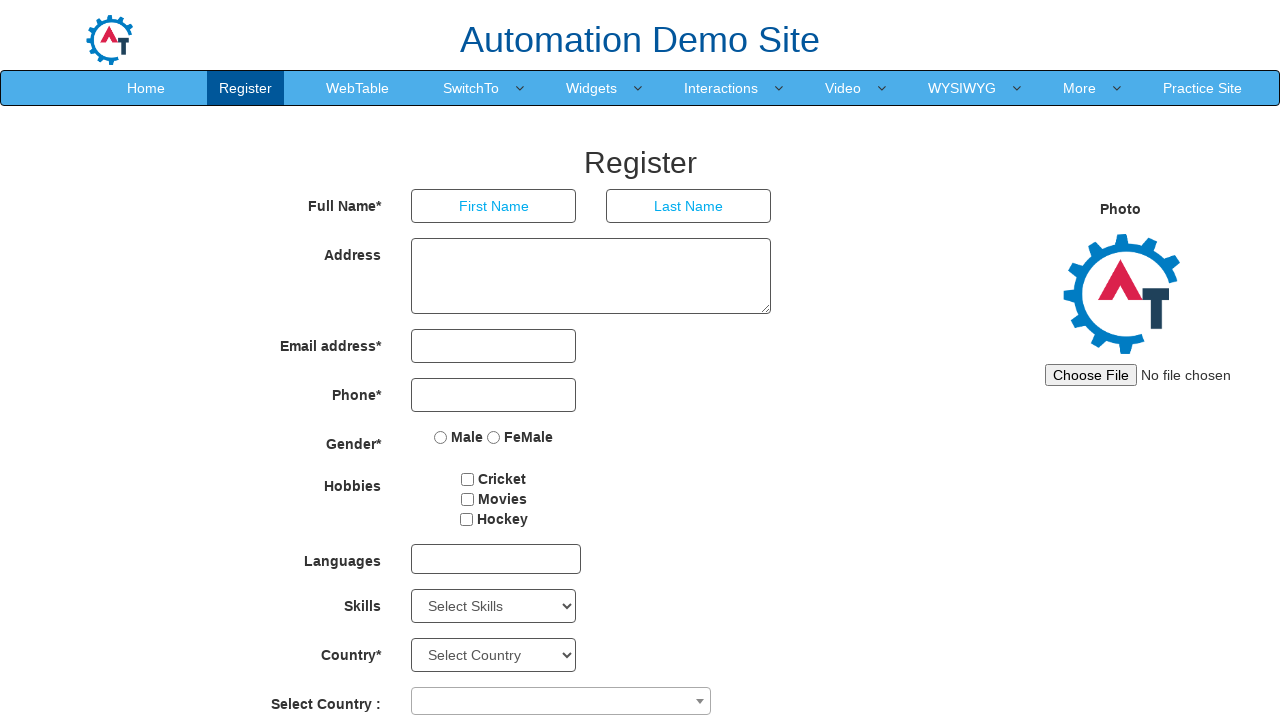

Clicked the hobby checkbox on registration form at (466, 519) on (//input[@type='checkbox'])[3]
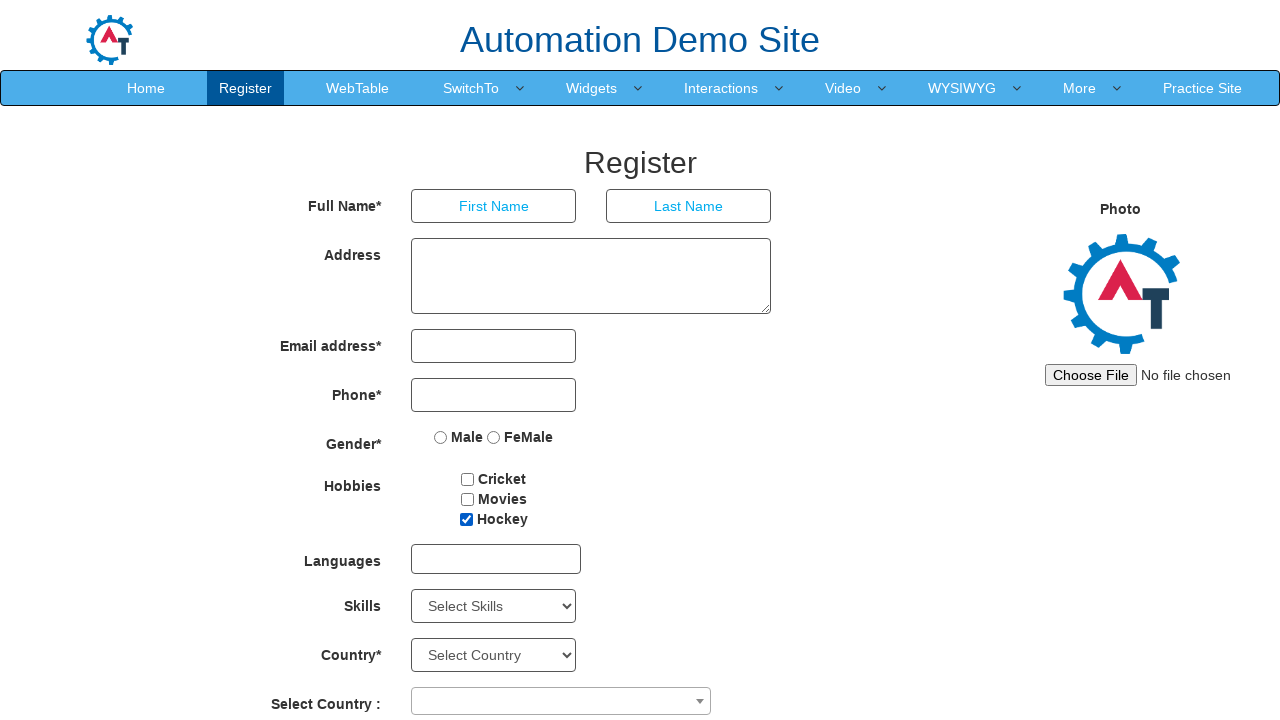

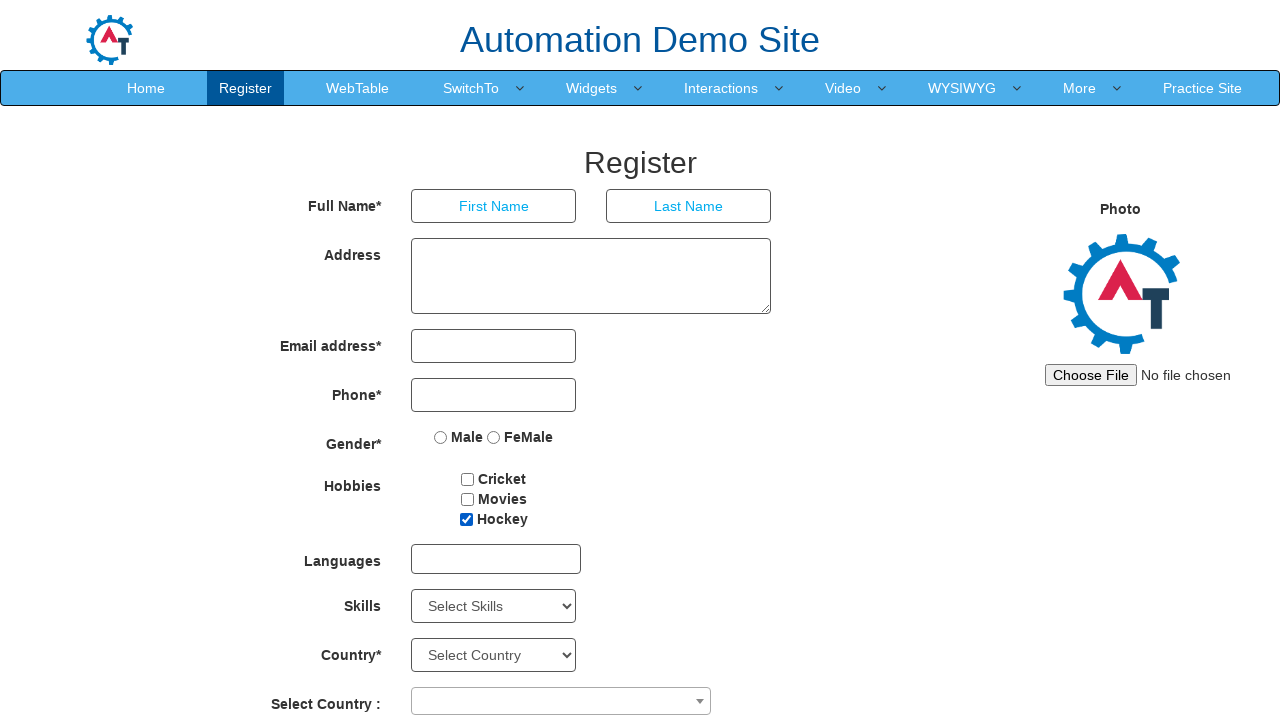